Verifies that the second button's value is not equal to "This is a button"

Starting URL: https://kristinek.github.io/site/examples/locators

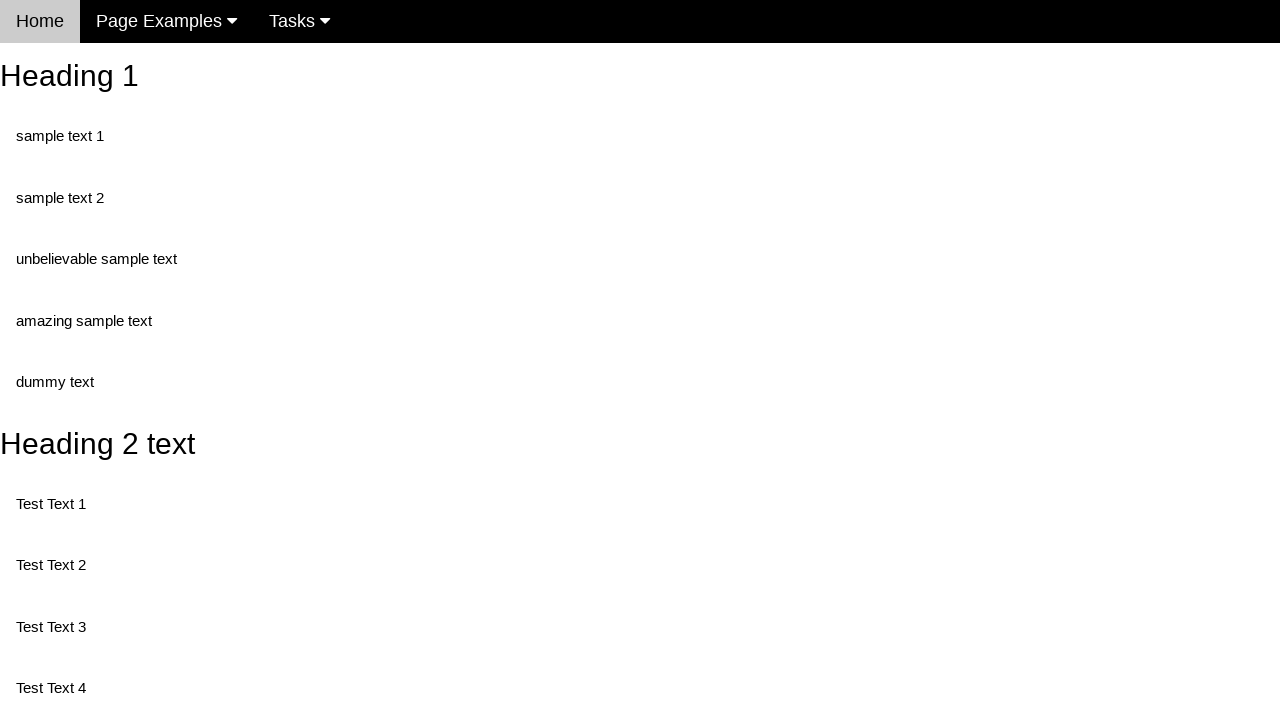

Navigated to locators example page
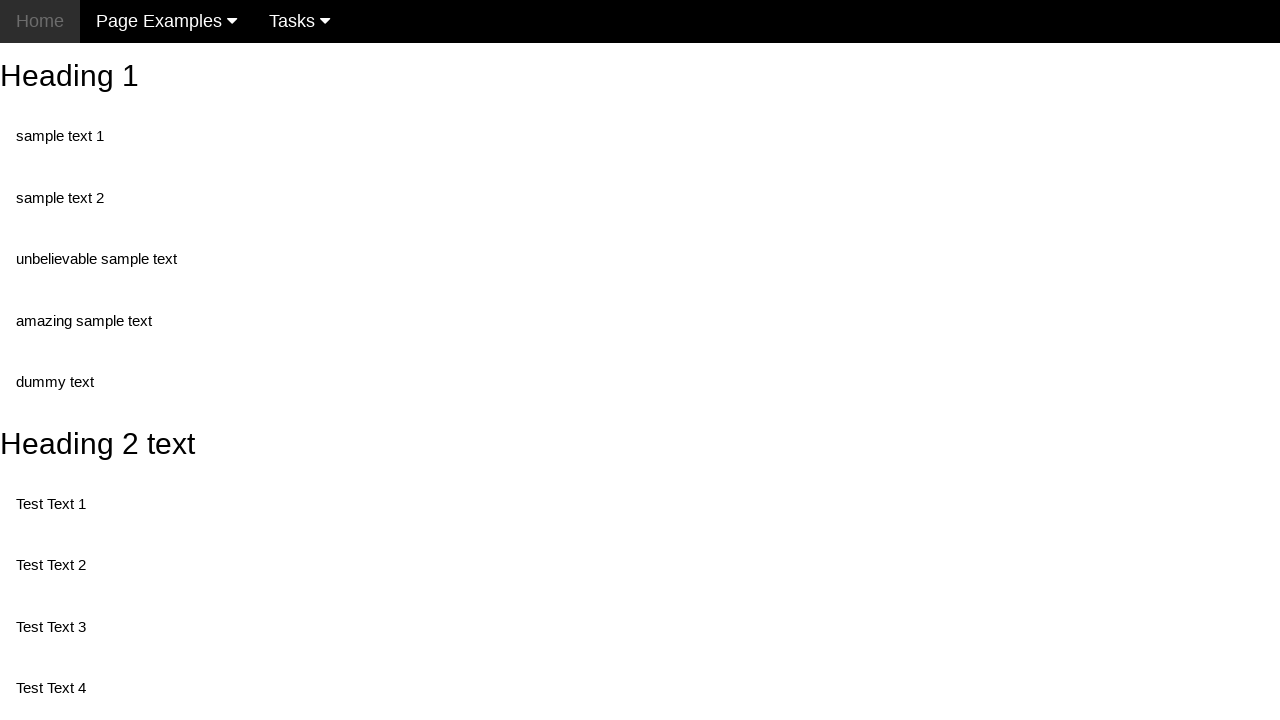

Second button element loaded
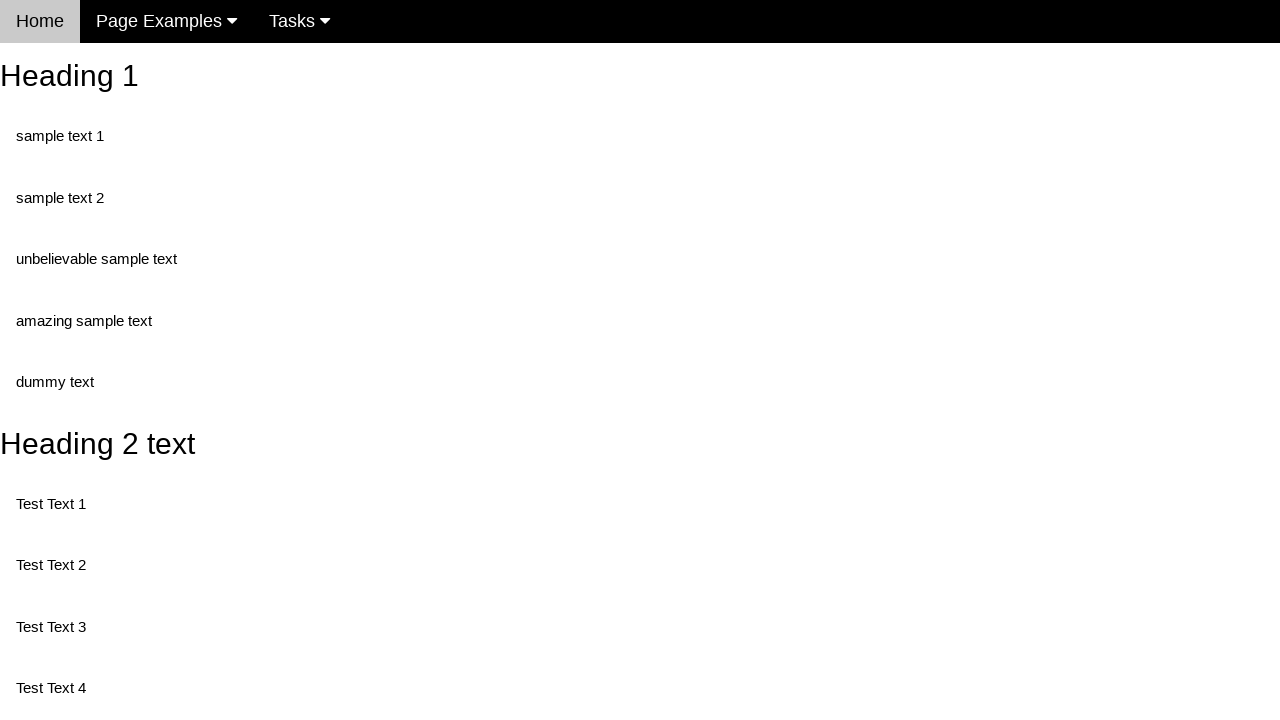

Retrieved second button value: 'This is also a button'
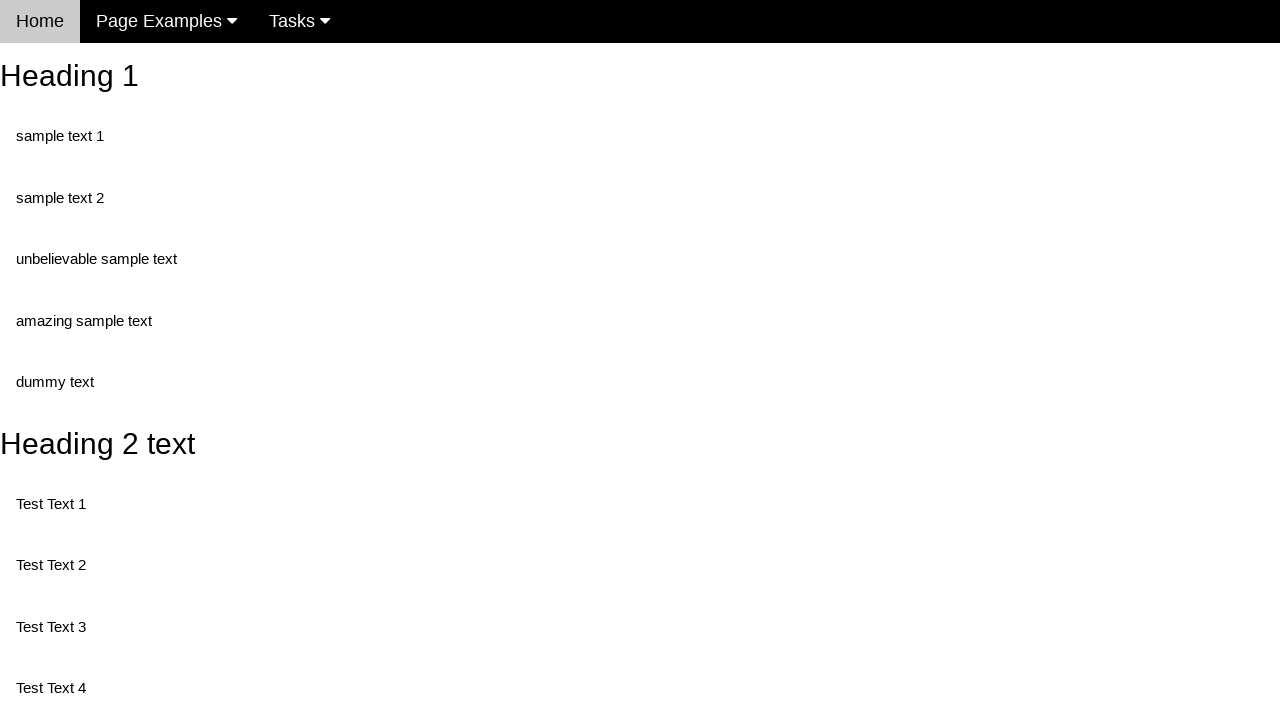

Asserted that second button value is not equal to 'This is a button'
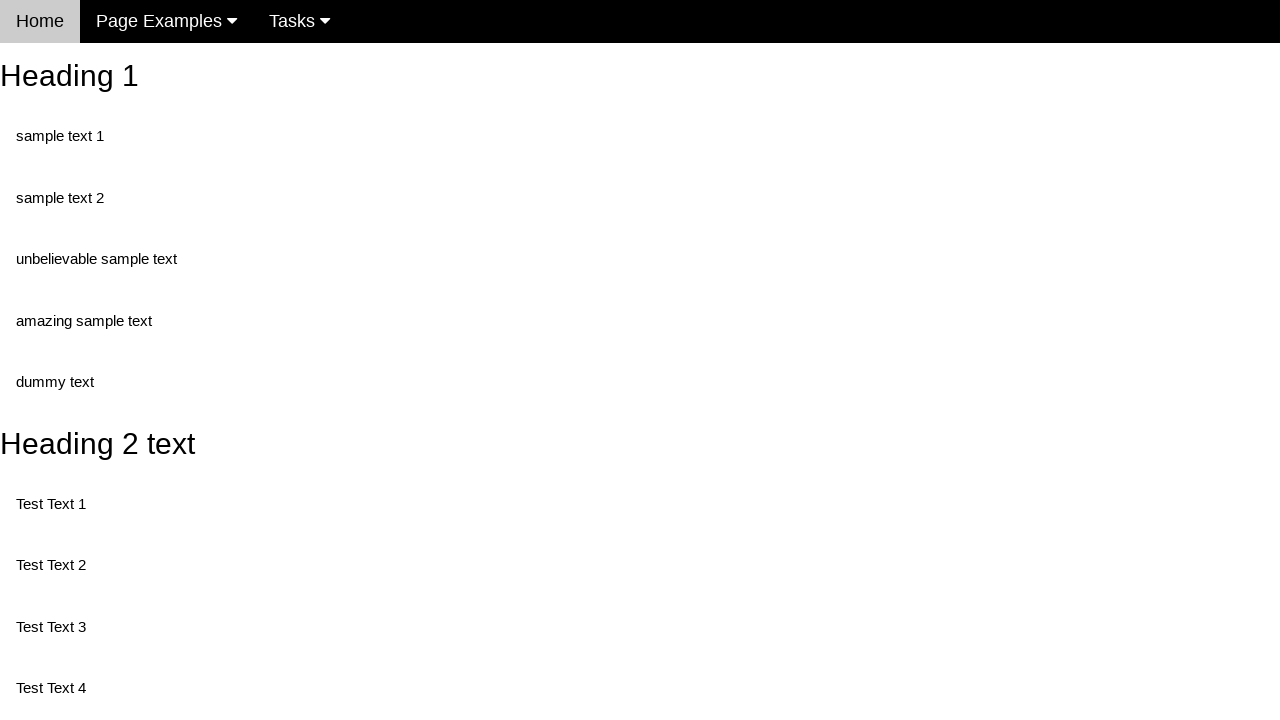

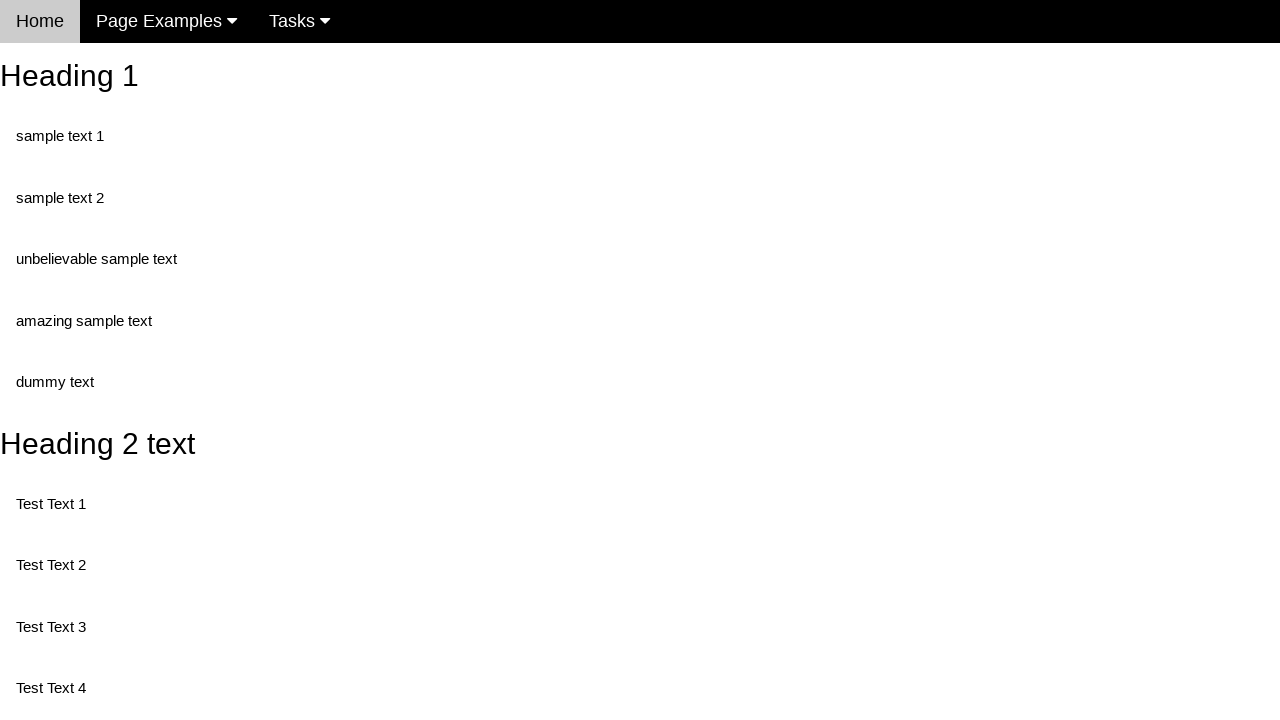